Tests the Playwright documentation site by verifying page elements, clicking the "Get Started" link, and confirming navigation to the intro page

Starting URL: https://playwright.dev/

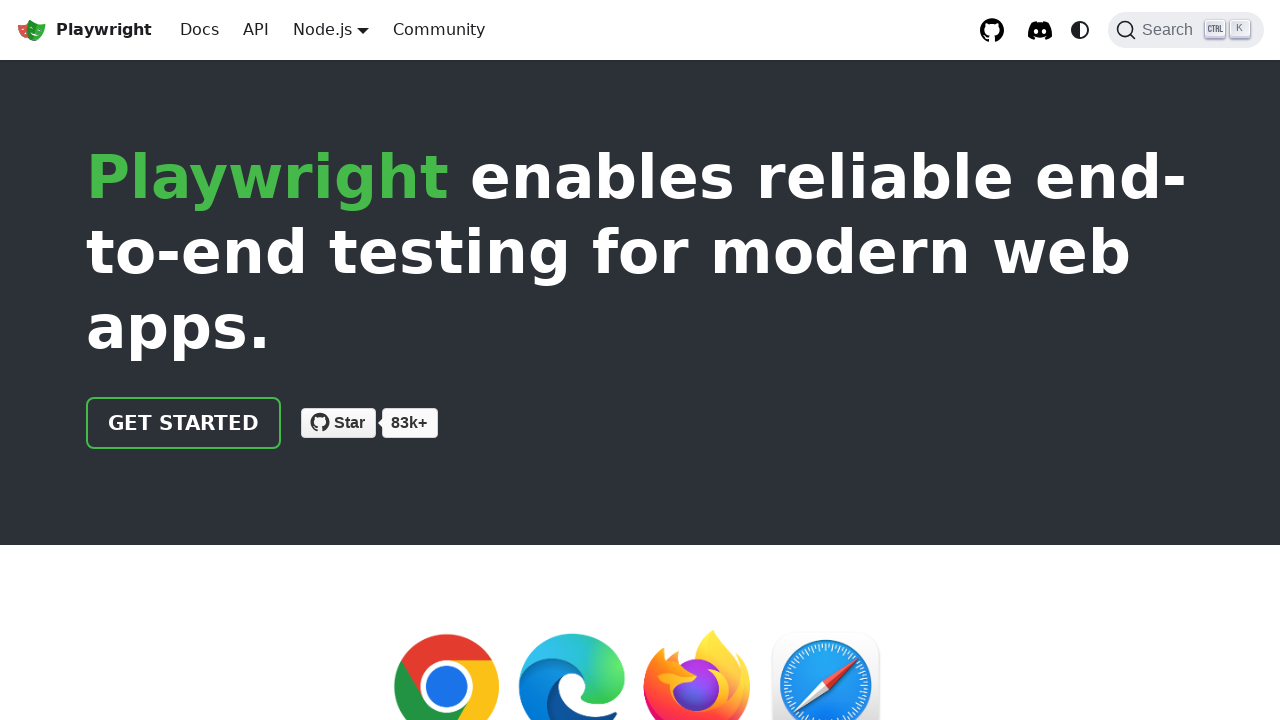

Waited for 'Get Started' link to be visible on Playwright documentation site
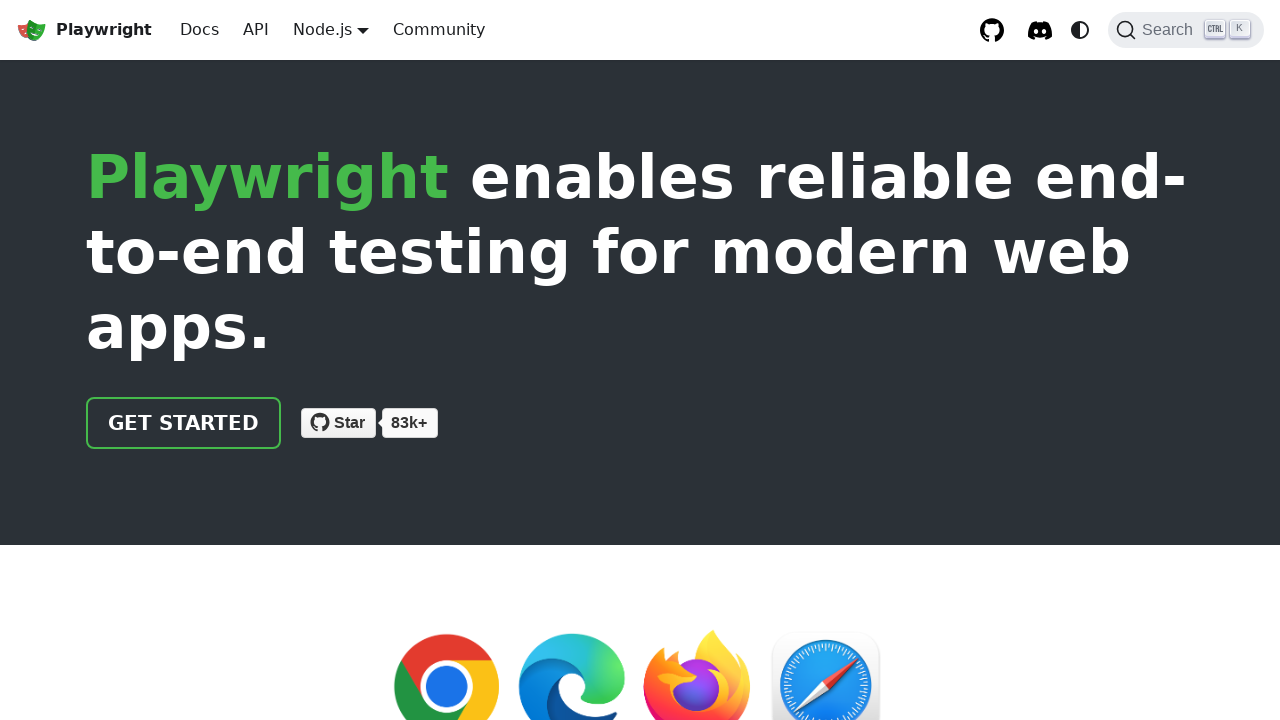

Clicked 'Get Started' link at (184, 423) on text=Get Started
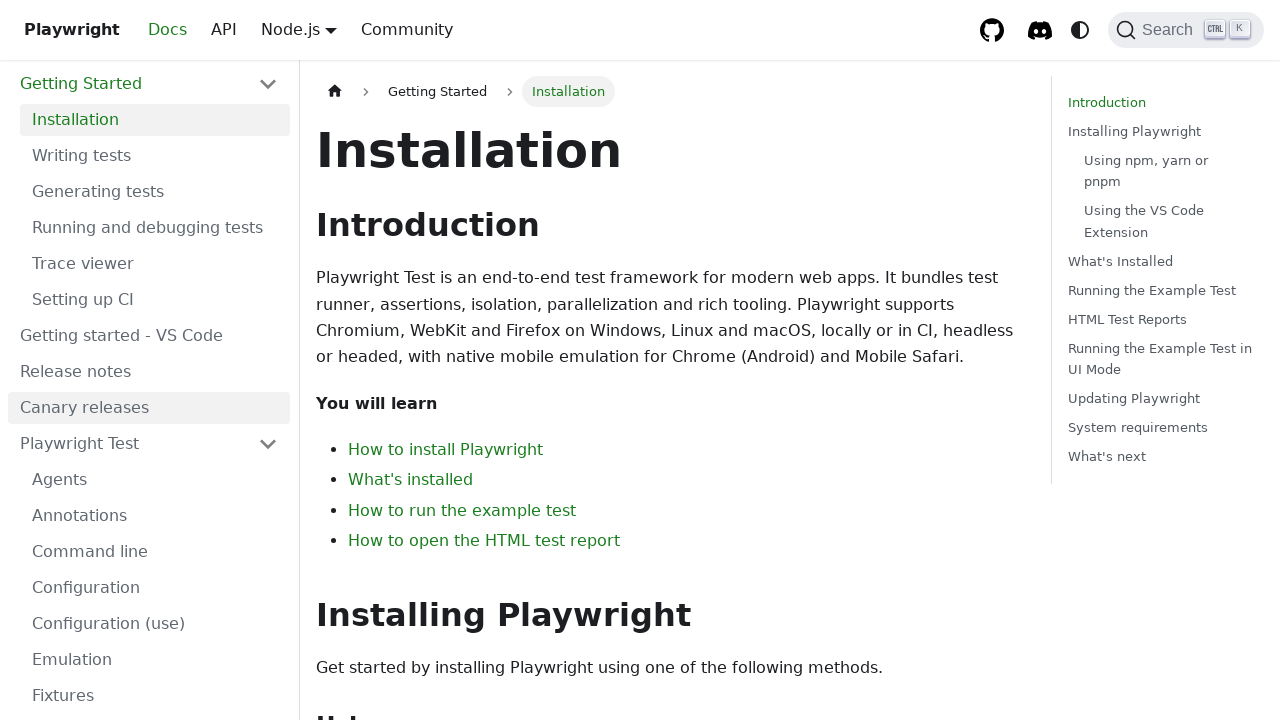

Navigated to intro page and confirmed 'System requirements' section loaded
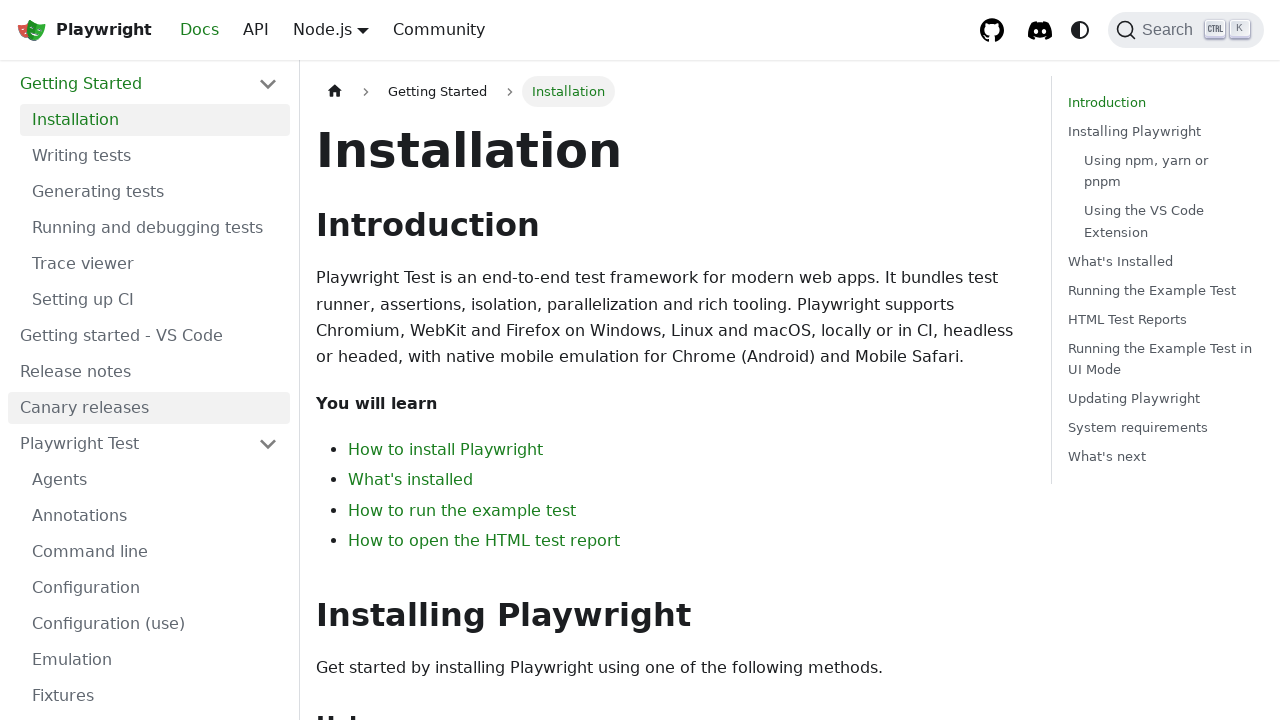

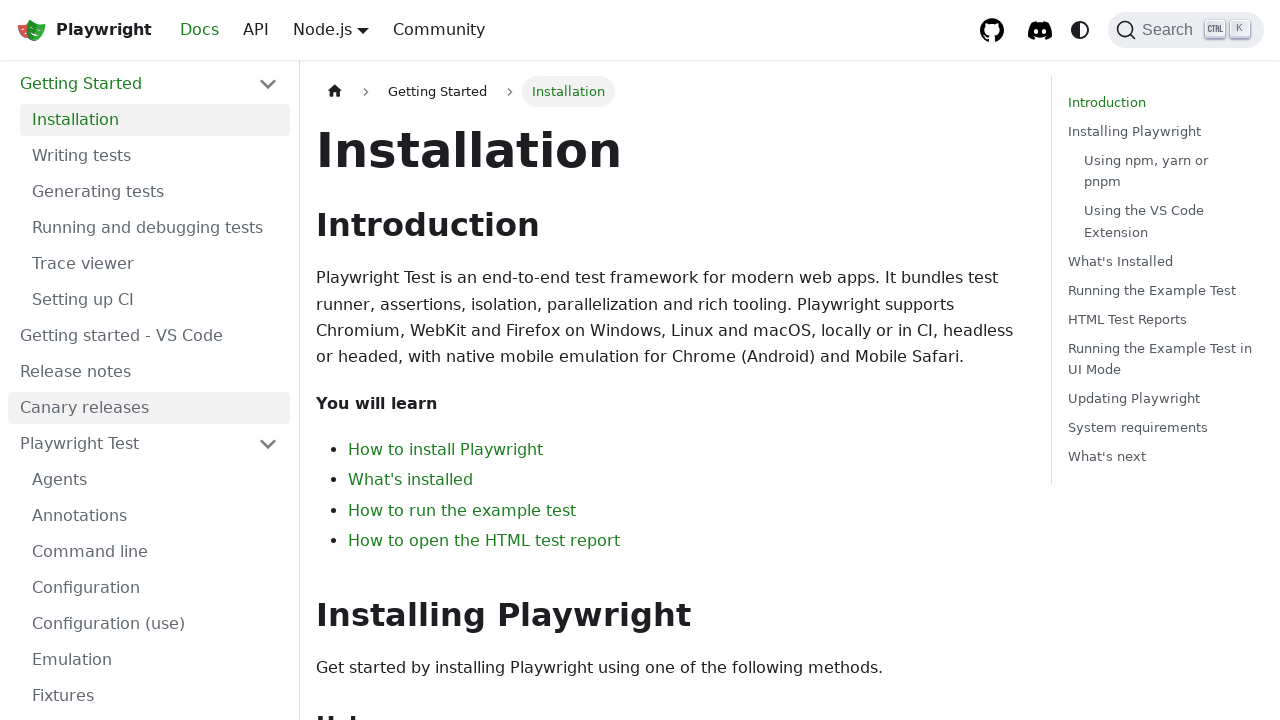